Tests different types of JavaScript alerts (simple, confirm, and prompt) by navigating through tabs and interacting with various alert dialogs

Starting URL: https://demo.automationtesting.in/Alerts.html

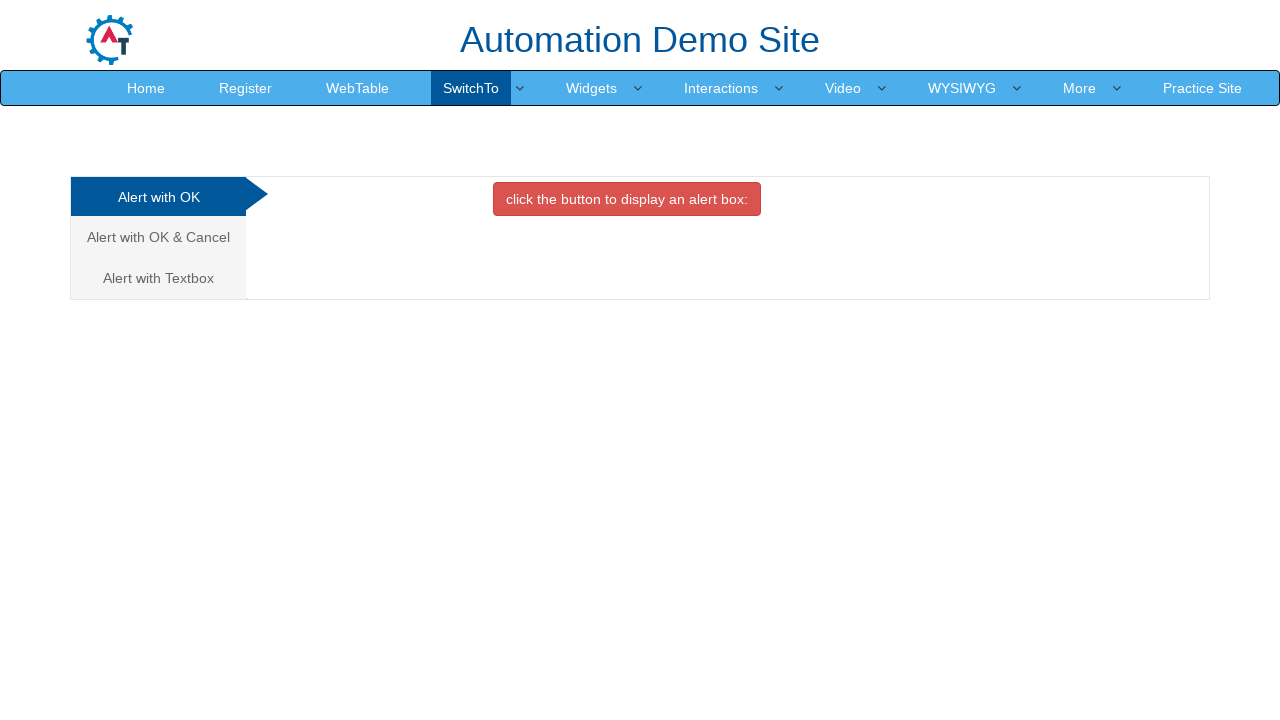

Clicked on simple alert tab at (158, 197) on xpath=/html/body/div[1]/div/div/div/div[1]/ul/li[1]/a
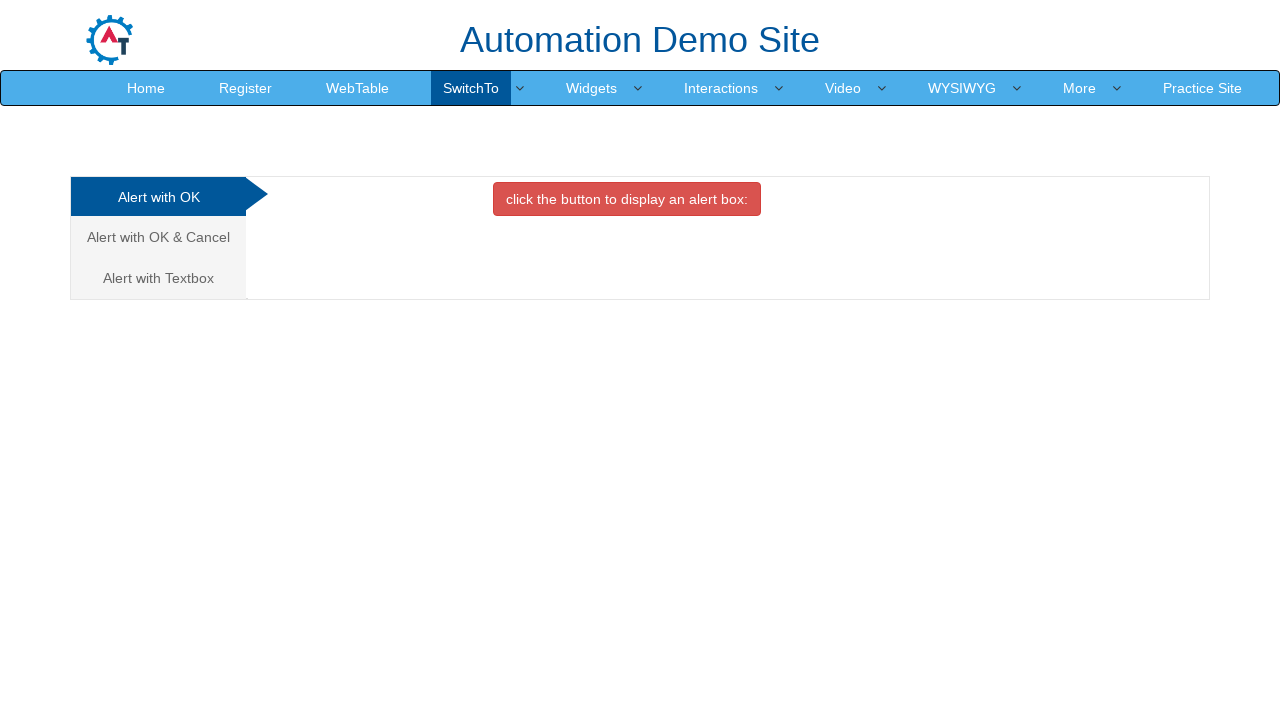

Clicked button to trigger simple alert at (627, 199) on xpath=//*[@id="OKTab"]/button
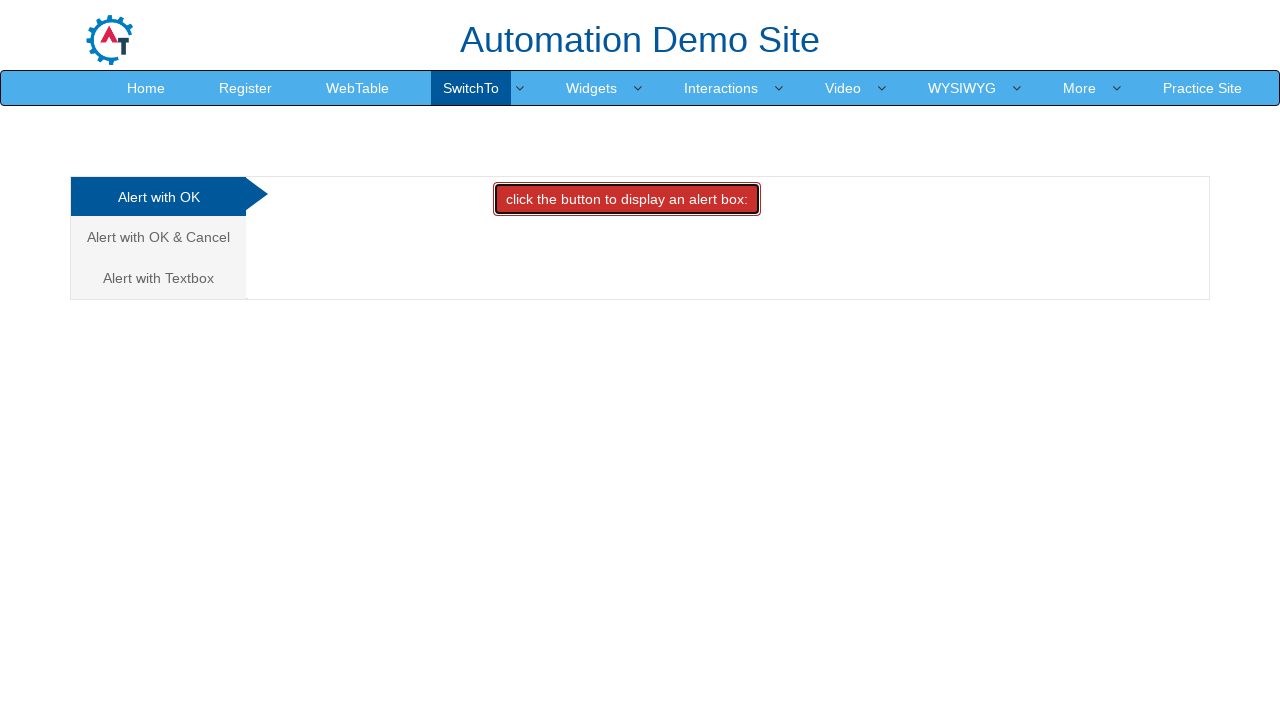

Set up handler to accept simple alert dialog
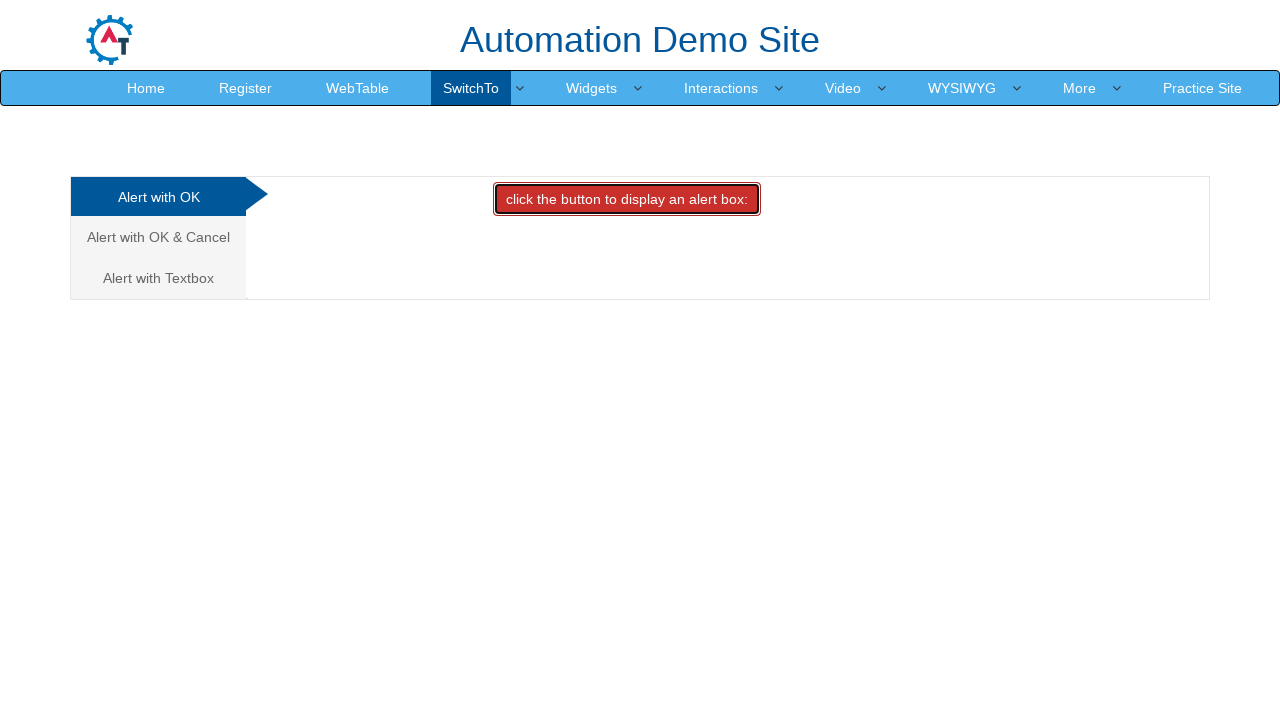

Clicked on confirm alert tab at (158, 237) on xpath=/html/body/div[1]/div/div/div/div[1]/ul/li[2]/a
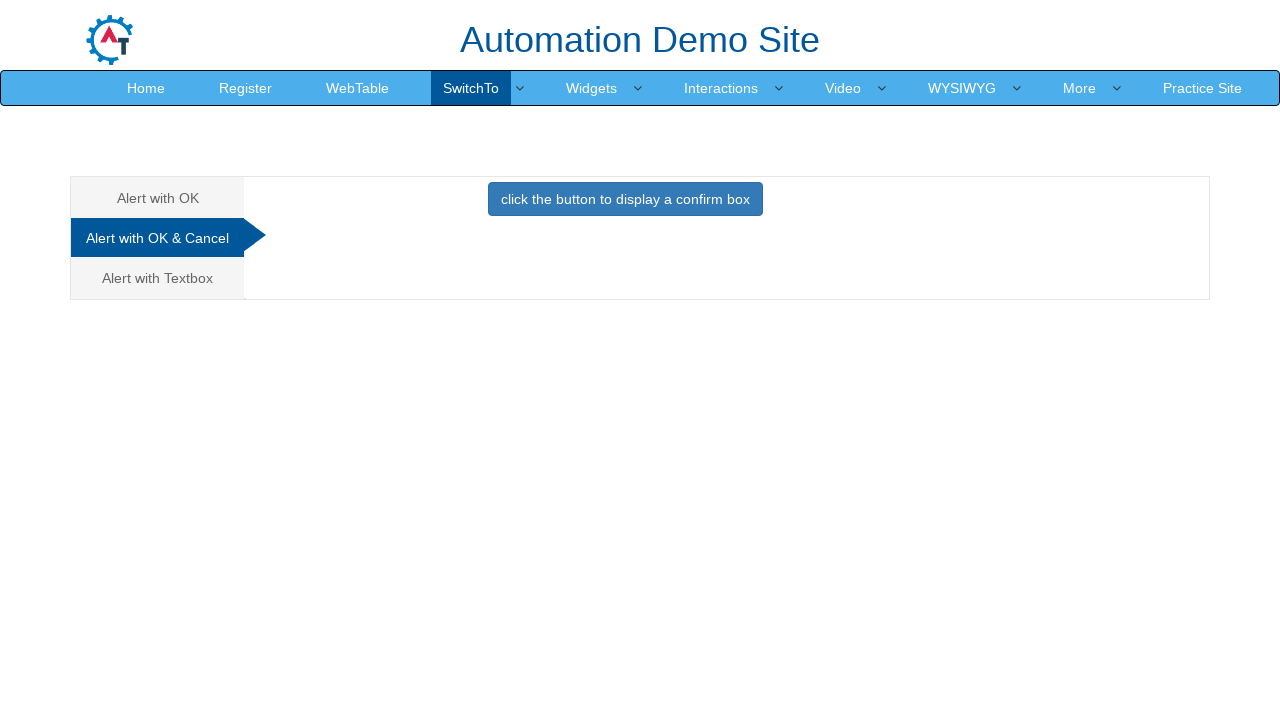

Clicked button to trigger confirm dialog at (625, 199) on xpath=//*[@id="CancelTab"]/button
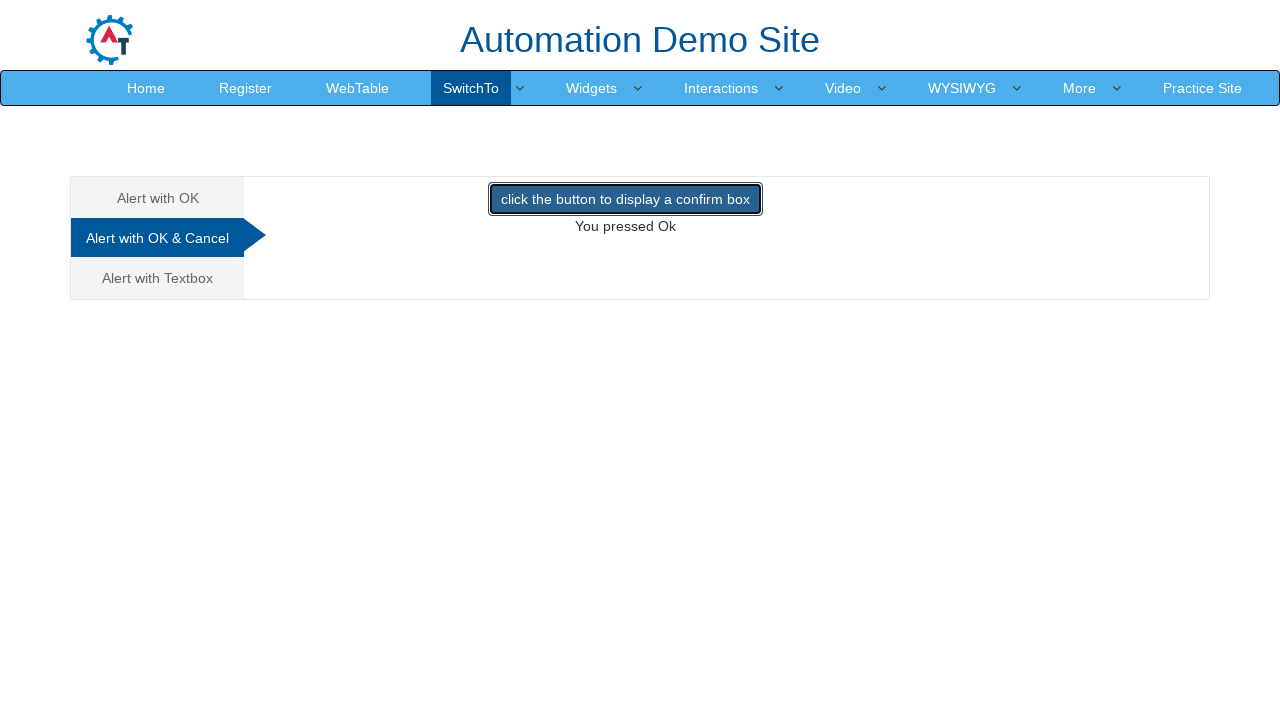

Set up handler to dismiss confirm dialog
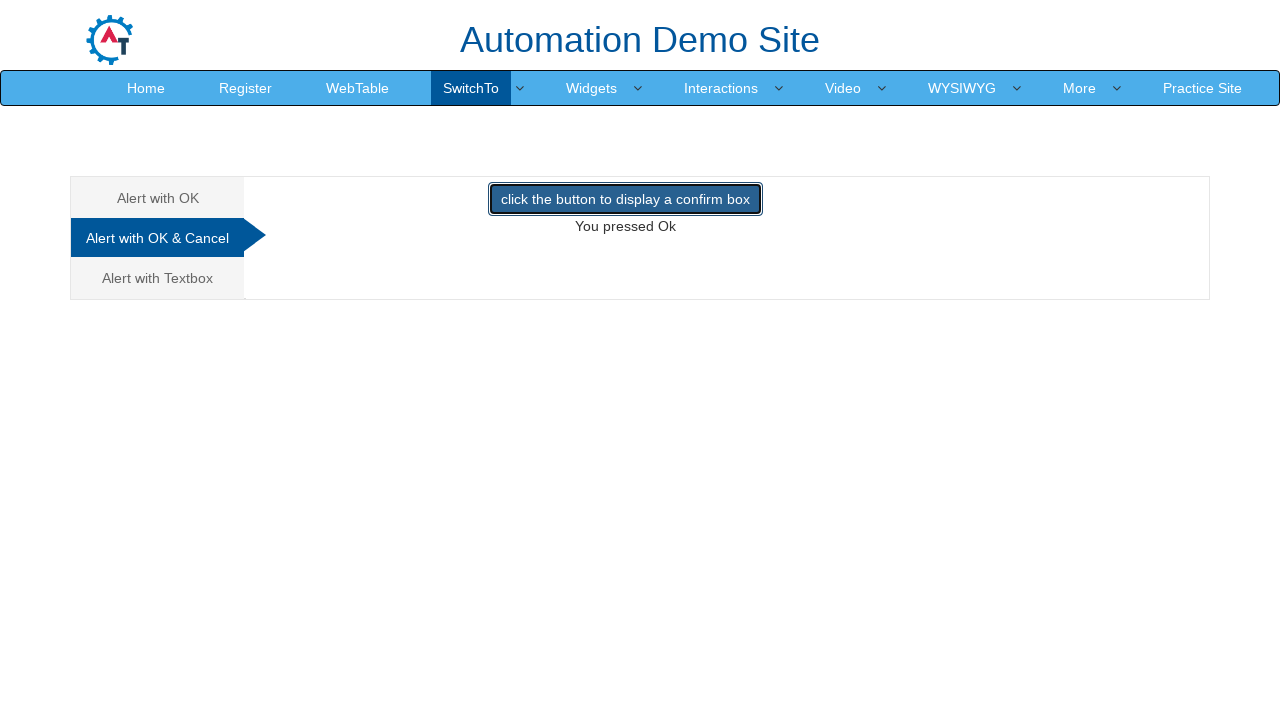

Clicked on prompt alert tab at (158, 278) on xpath=/html/body/div[1]/div/div/div/div[1]/ul/li[3]/a
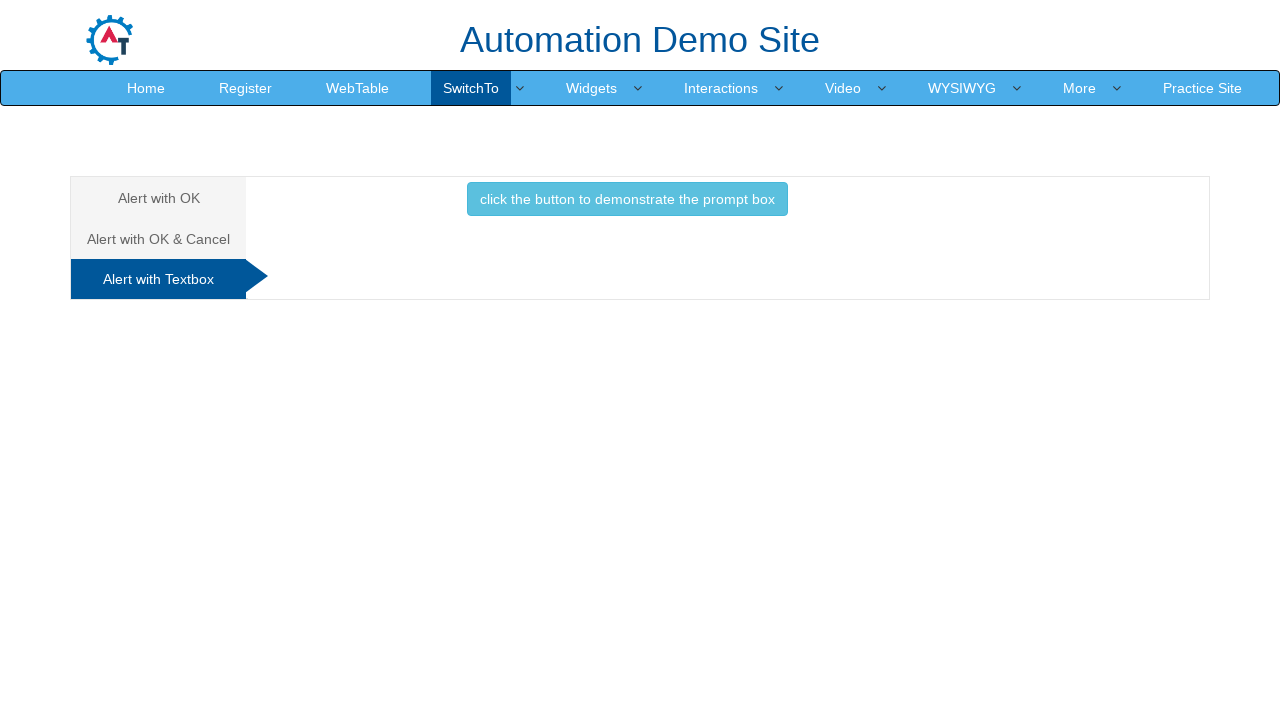

Clicked button to trigger prompt dialog at (627, 199) on xpath=//*[@id="Textbox"]/button
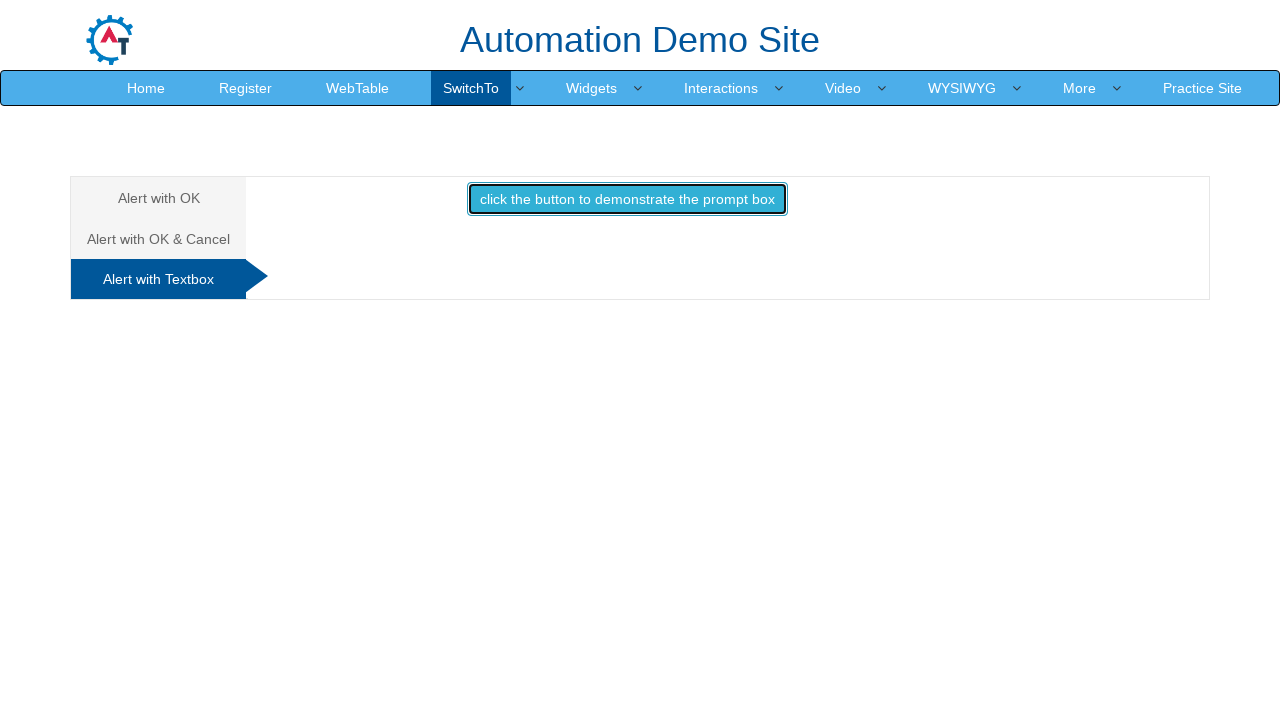

Set up handler to accept prompt dialog with text 'class 930 am'
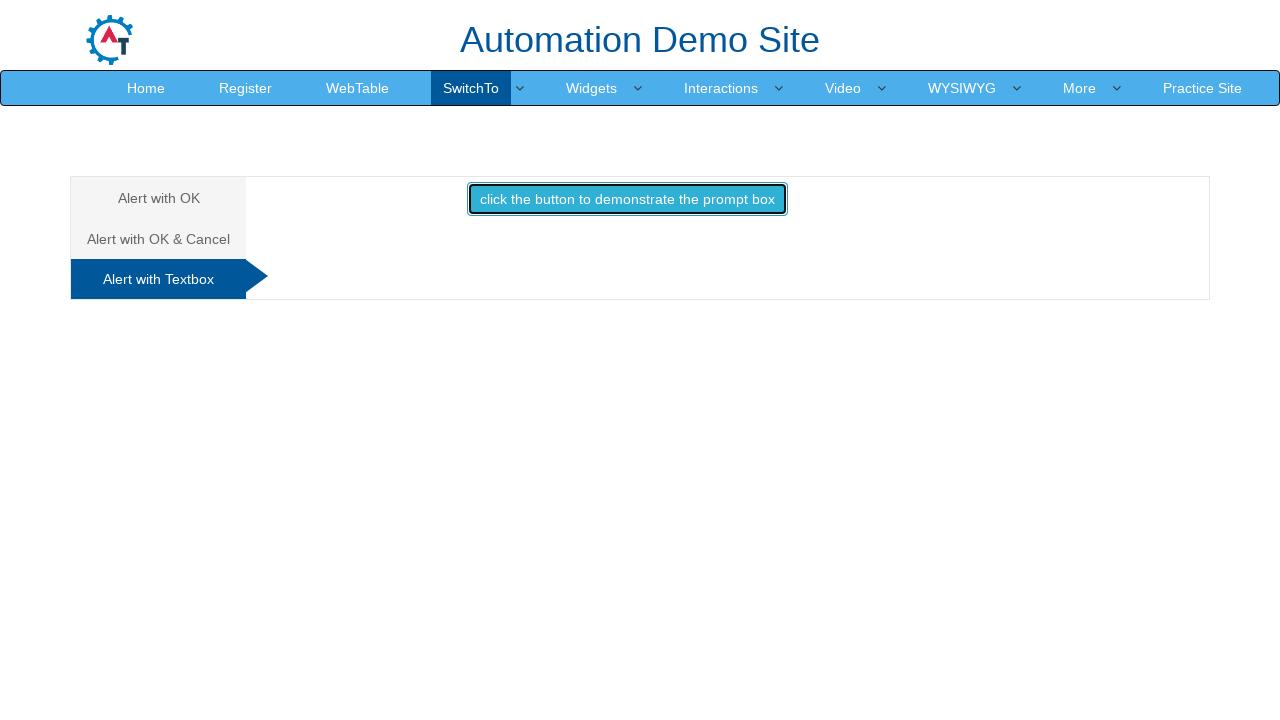

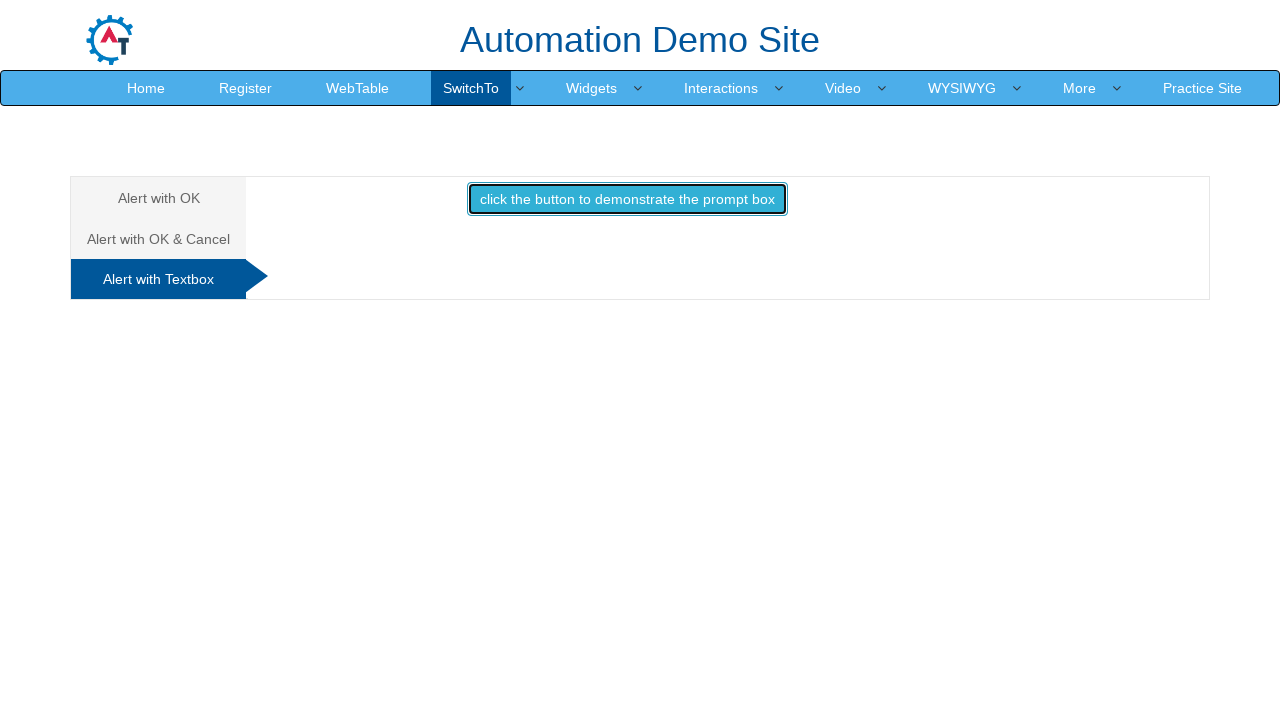